Tests Shadow DOM traversal by navigating through multiple nested shadow roots and extracting text from the deepest nested shadow DOM element.

Starting URL: https://dev.automationtesting.in/shadow-dom

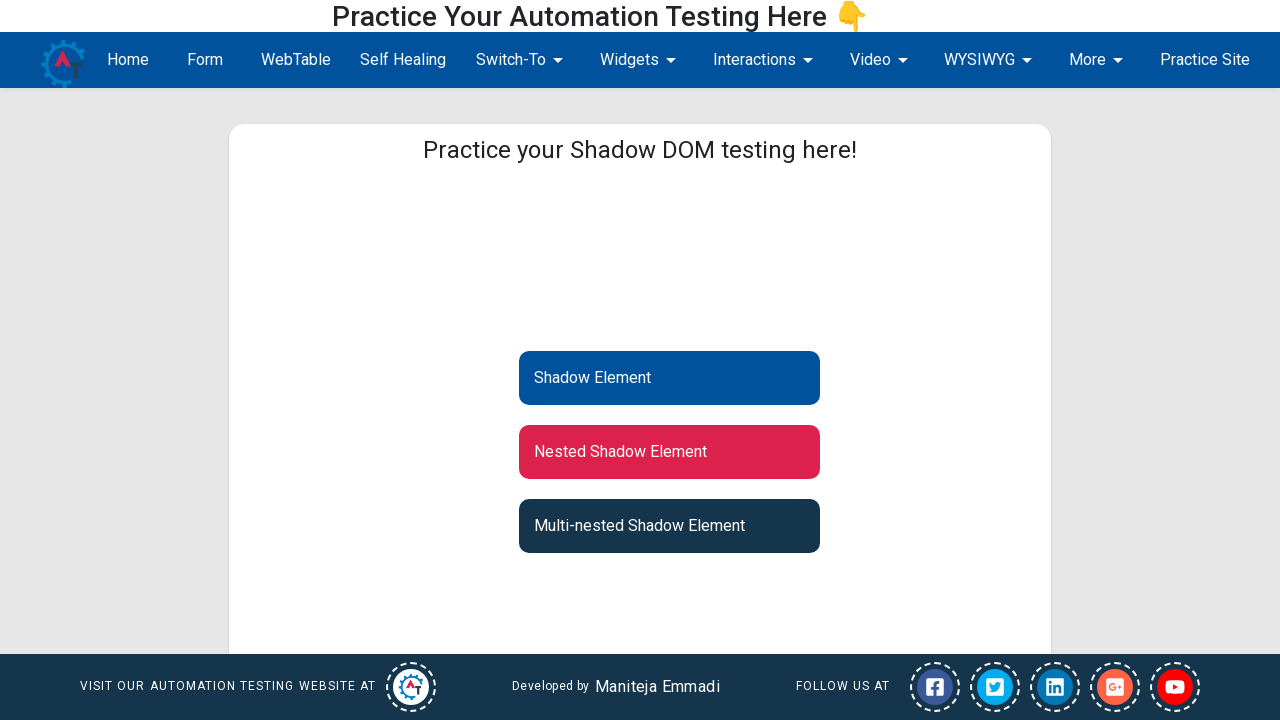

Navigated to Shadow DOM test page
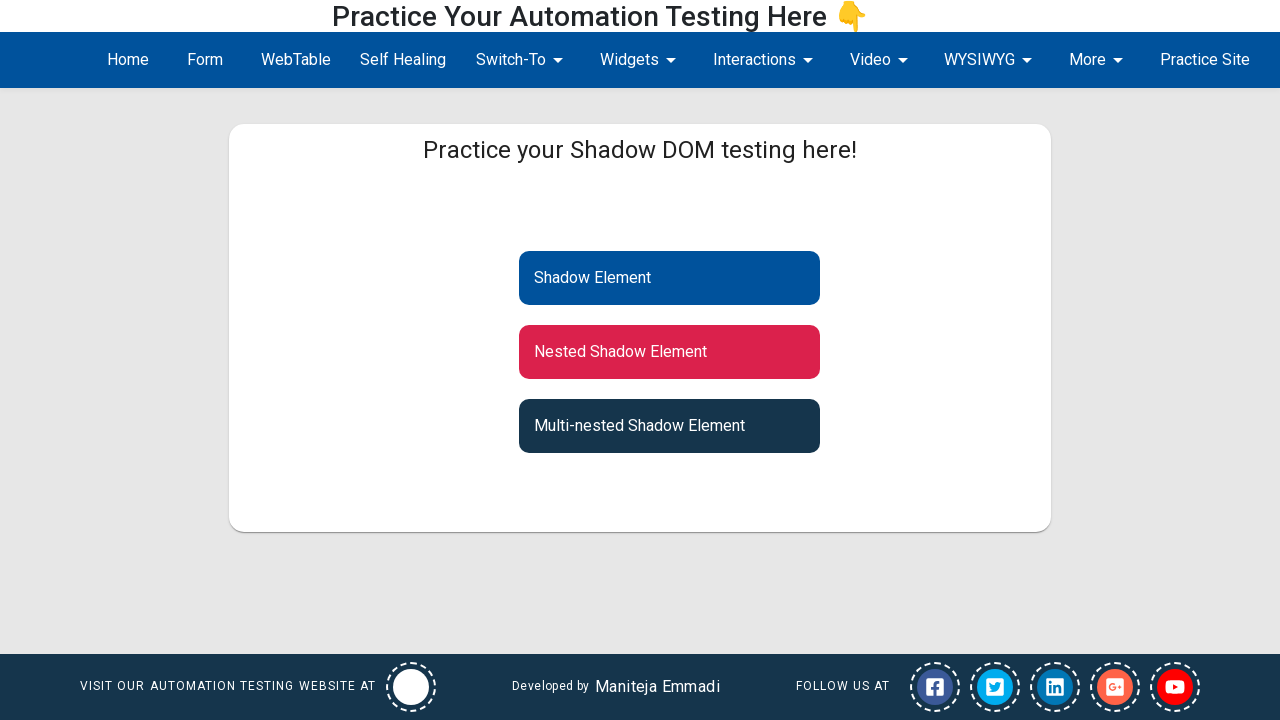

Located first shadow host element with ID 'shadow-root'
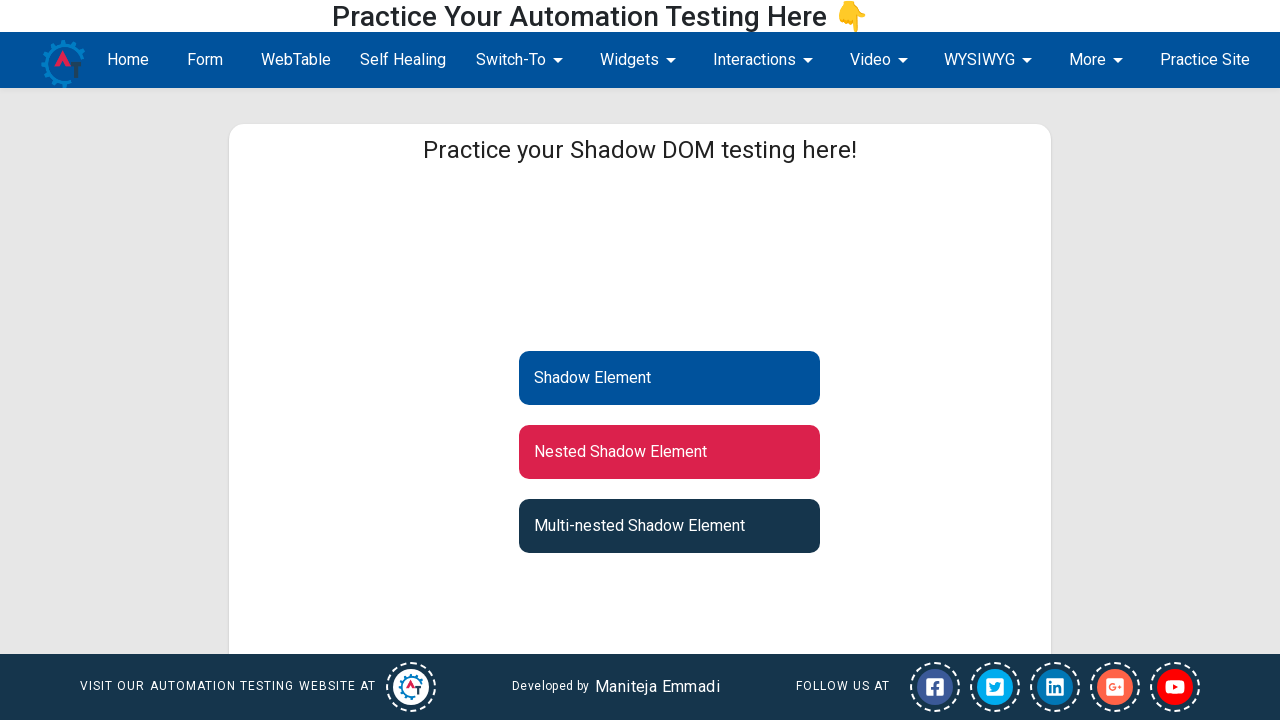

Located inner shadow DOM element with ID 'inner-shadow-dom'
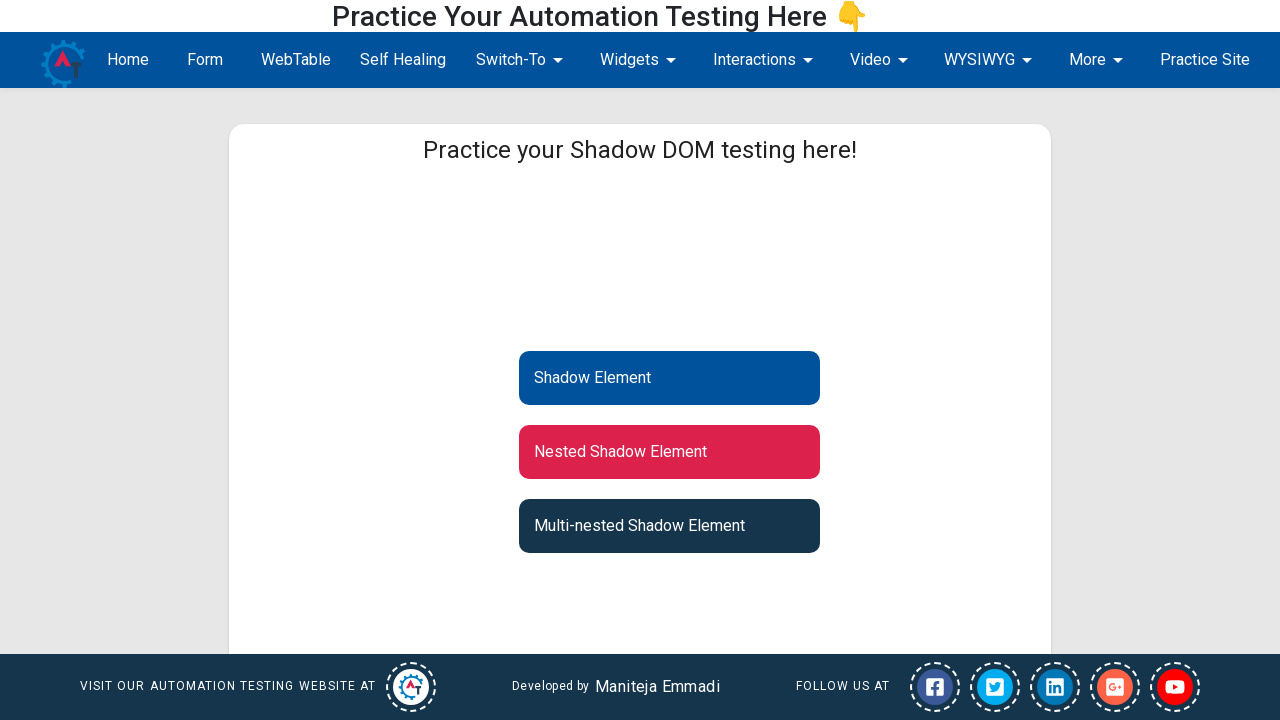

Located nested shadow DOM element with ID 'nested-shadow-dom'
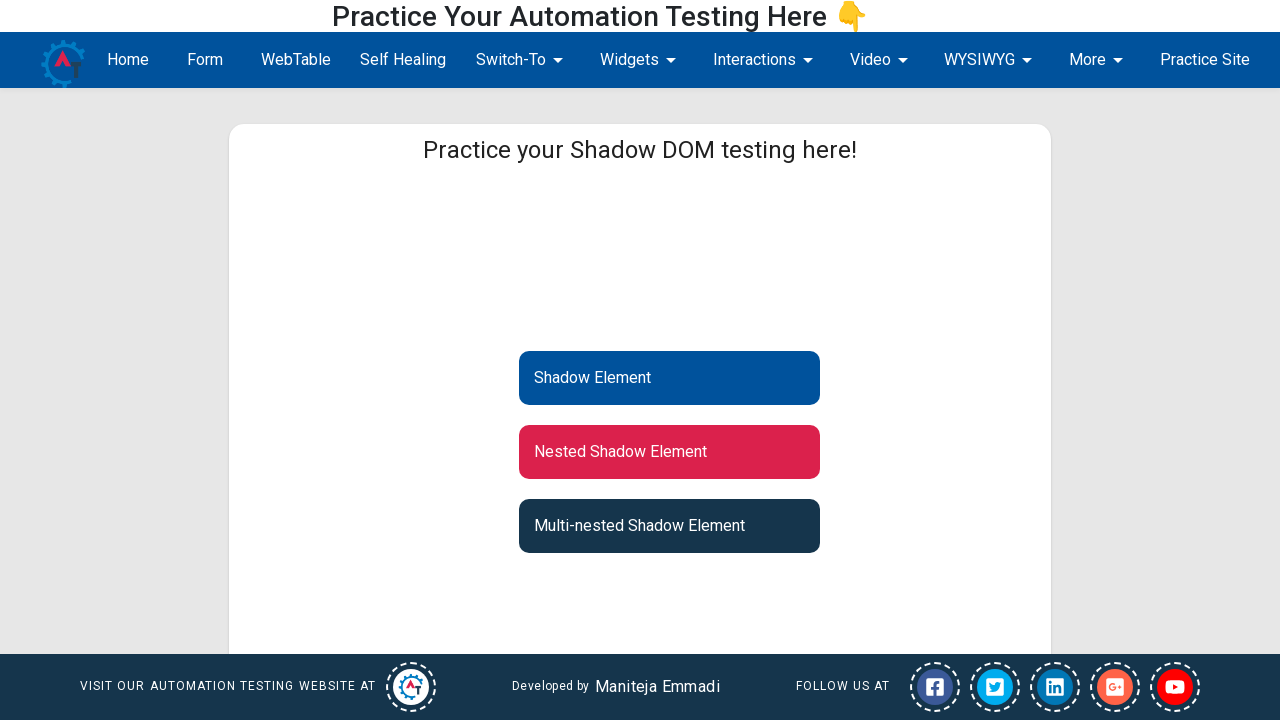

Located deepest nested shadow element with ID 'multi-nested-shadow-element'
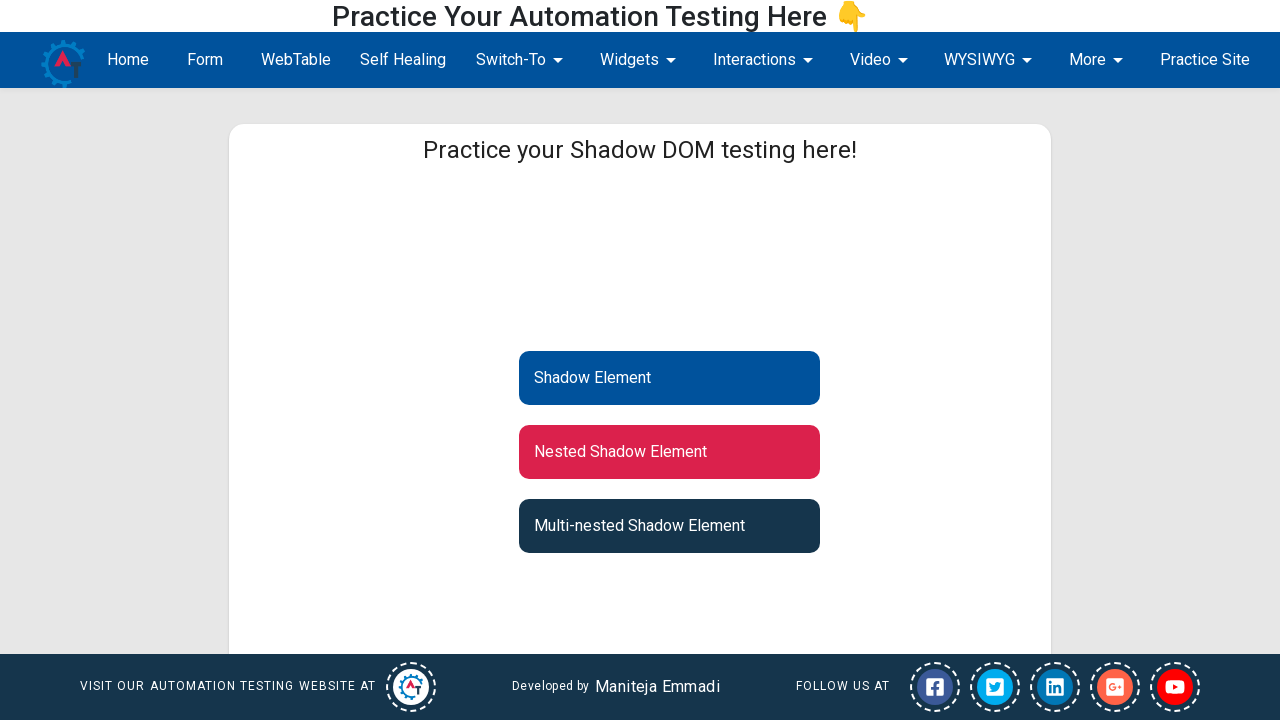

Extracted text from deepest shadow element: 'Multi-nested Shadow Element'
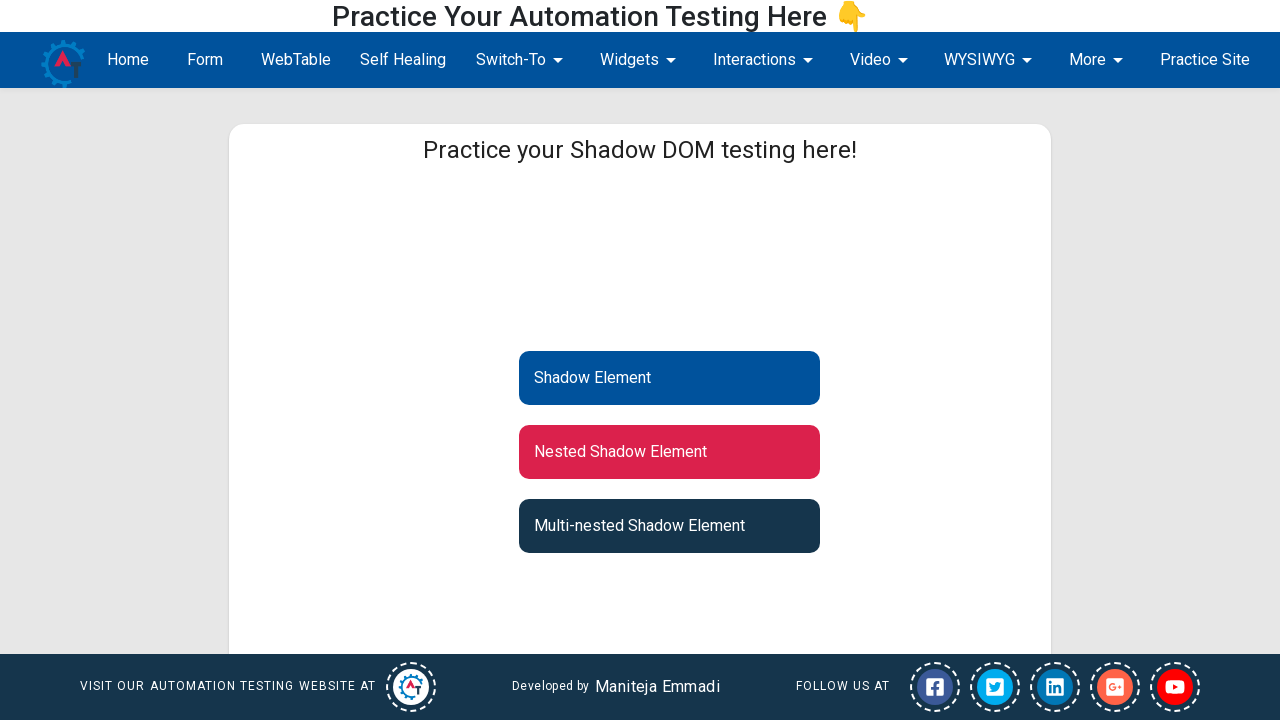

Waited 1000ms for element visibility confirmation
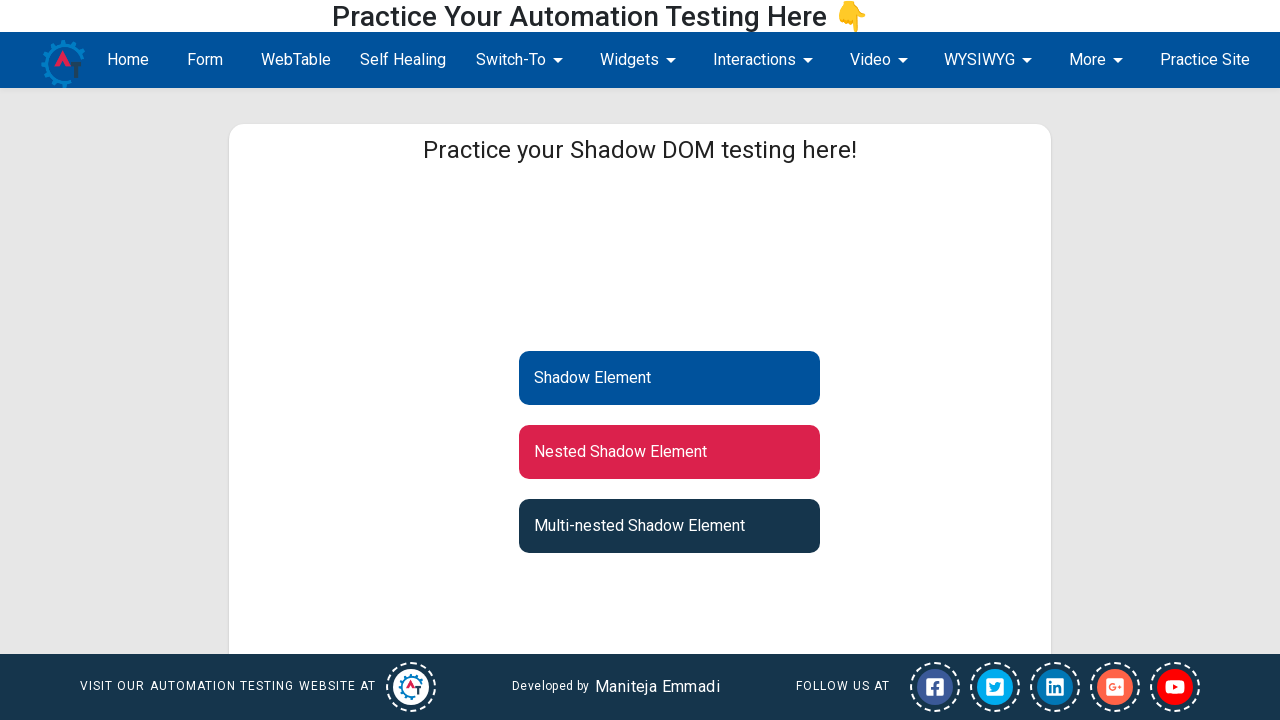

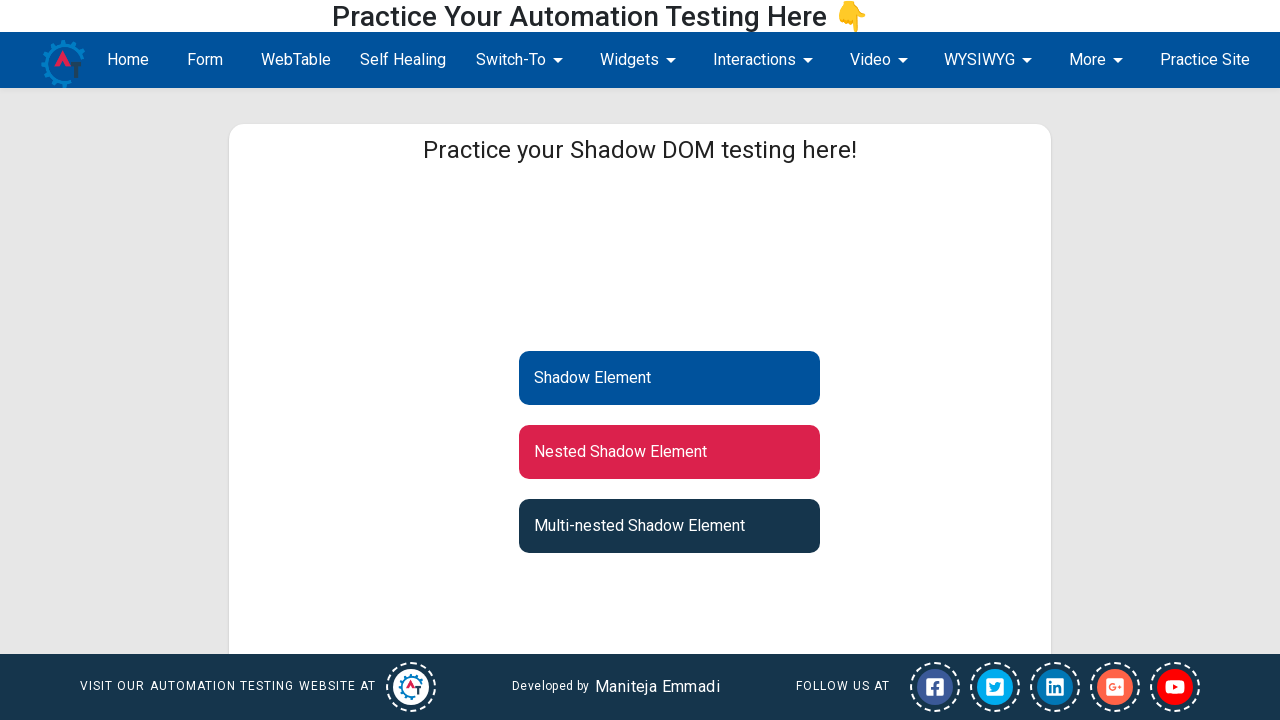